Tests jQuery UI slider functionality by switching to iframe, dragging the slider handle, then switching back and clicking Download link

Starting URL: https://jqueryui.com/slider/

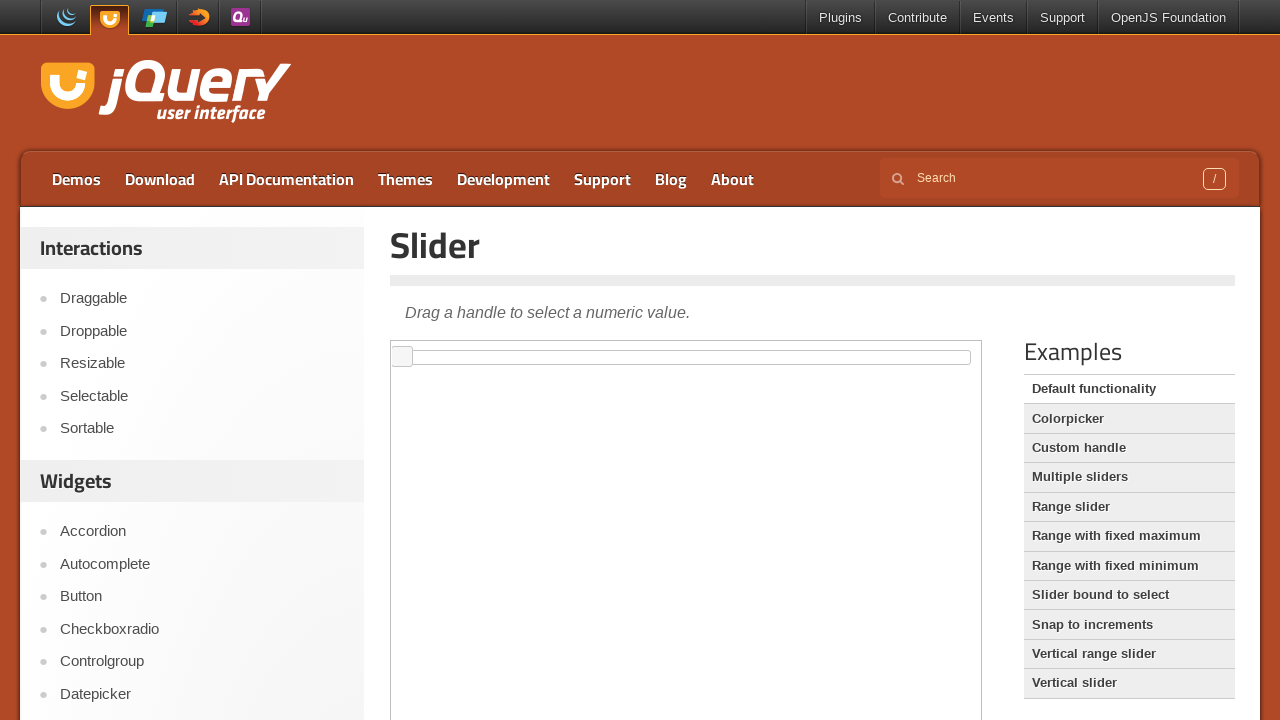

Located iframe containing slider demo
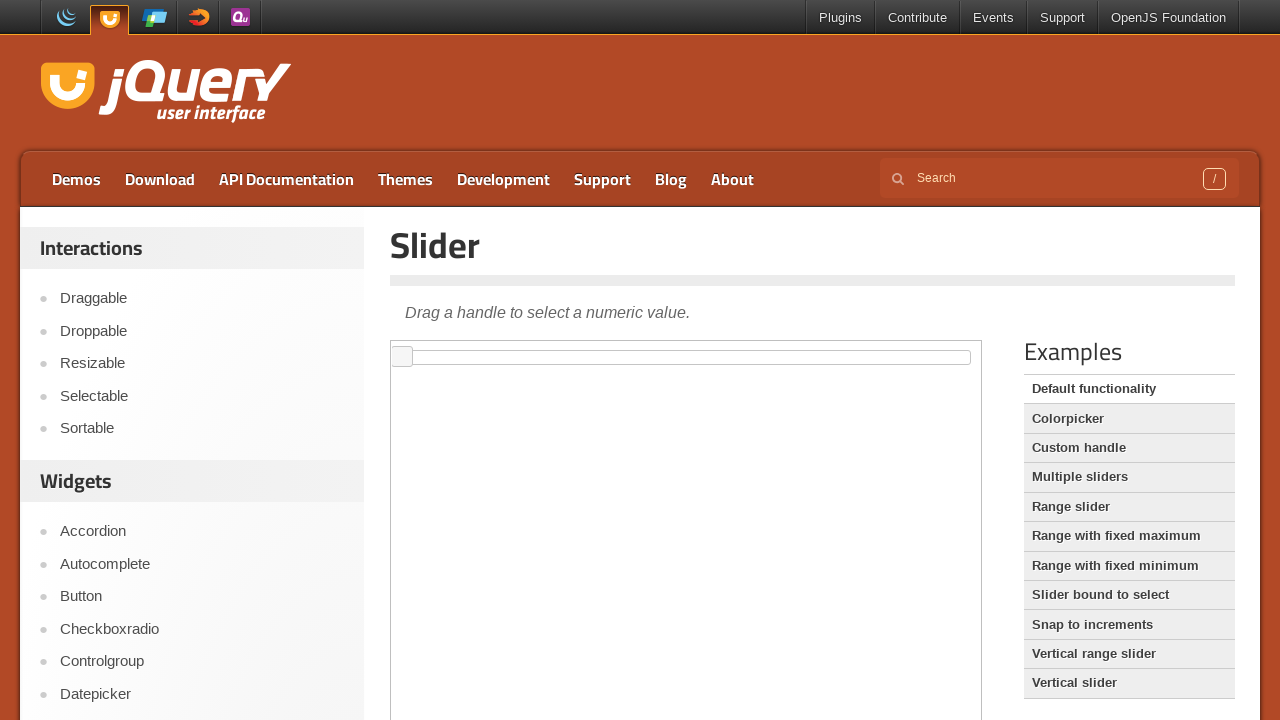

Located jQuery UI slider element within iframe
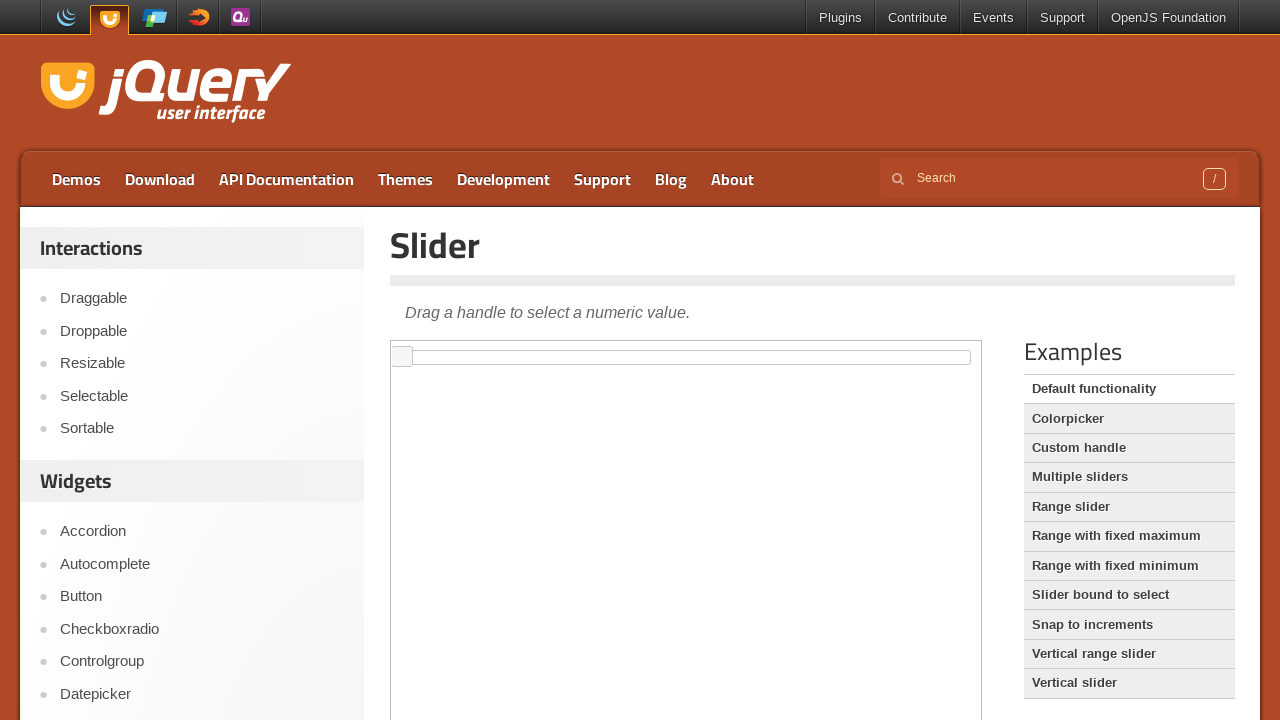

Dragged slider handle 100 pixels to the right at (501, 351)
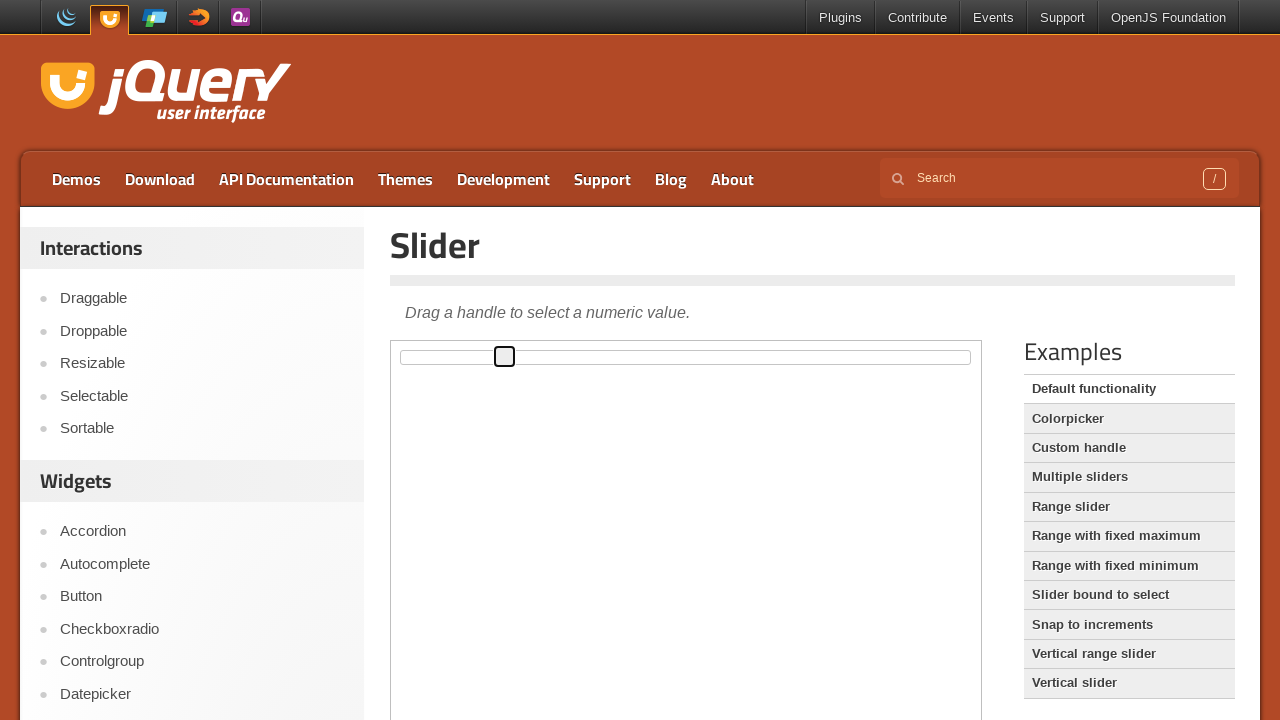

Clicked Download link in main page at (160, 179) on xpath=//ul//*[text()='Download']
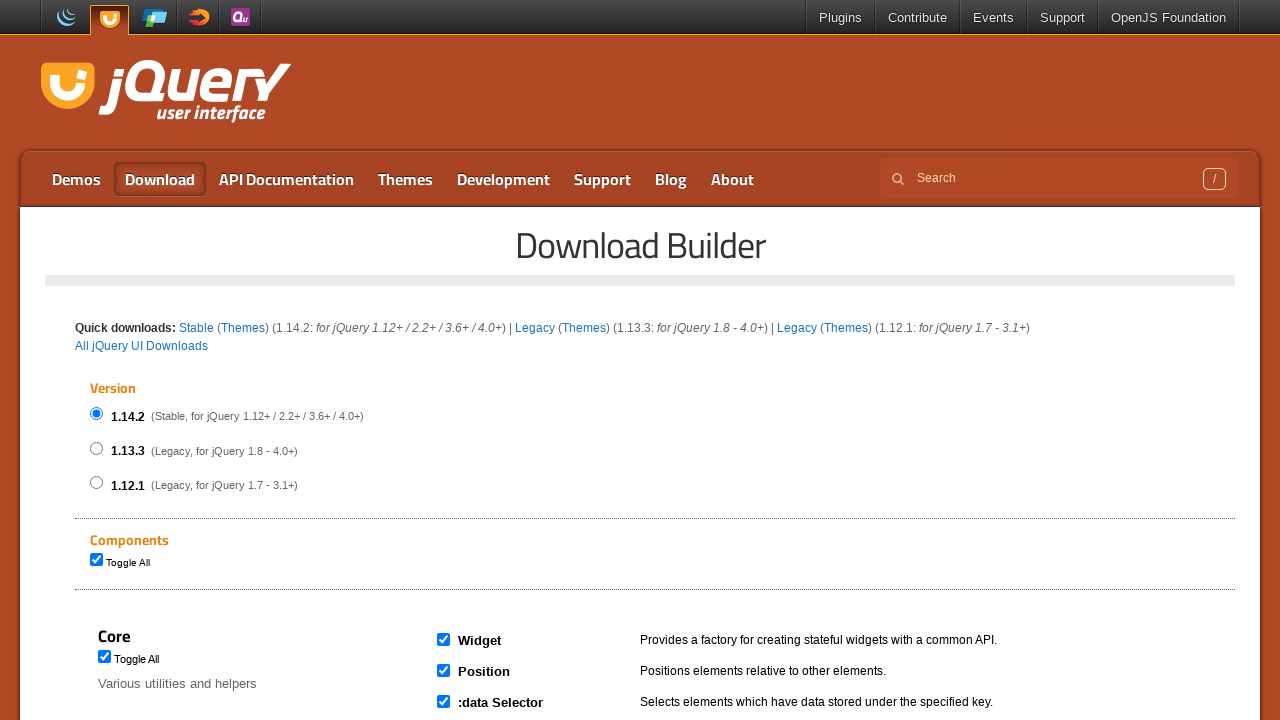

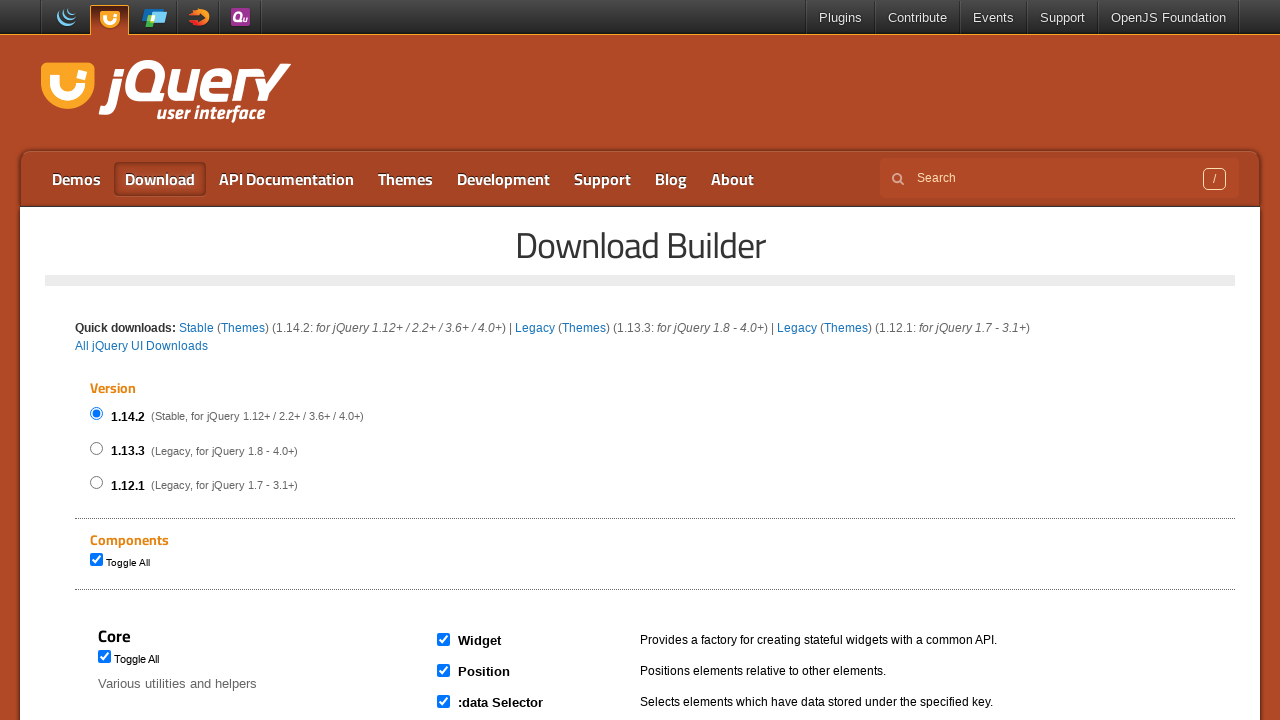